Navigates to Como Tower website and waits for a time-based popup to disappear before verifying the page loads

Starting URL: https://como-tower.ae/

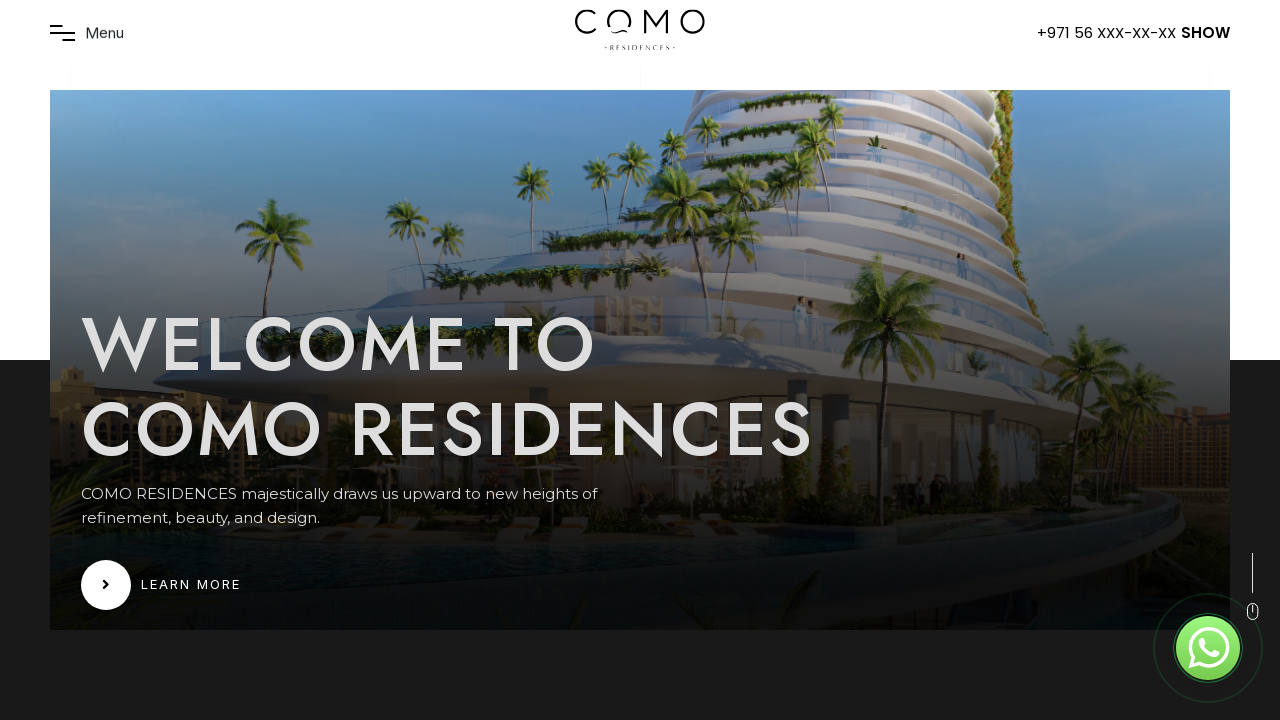

Waited for time-based popup to disappear
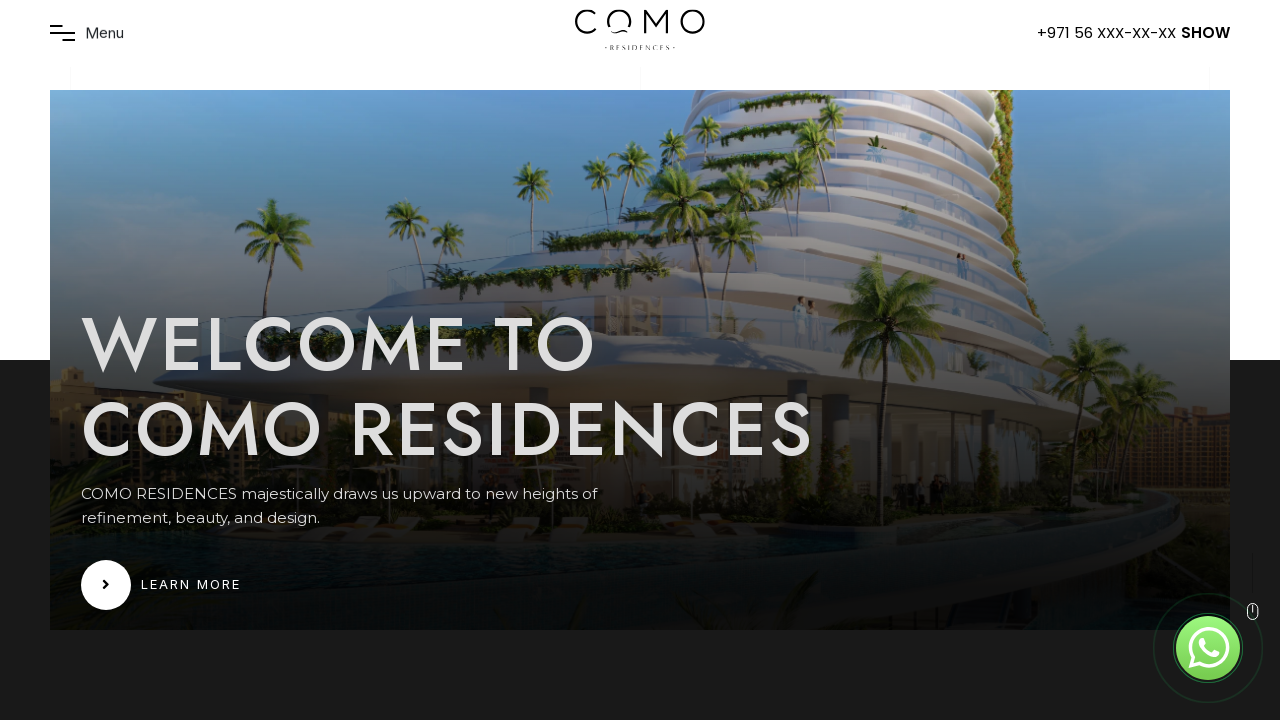

Verified page title is not None - Como Tower website loaded successfully
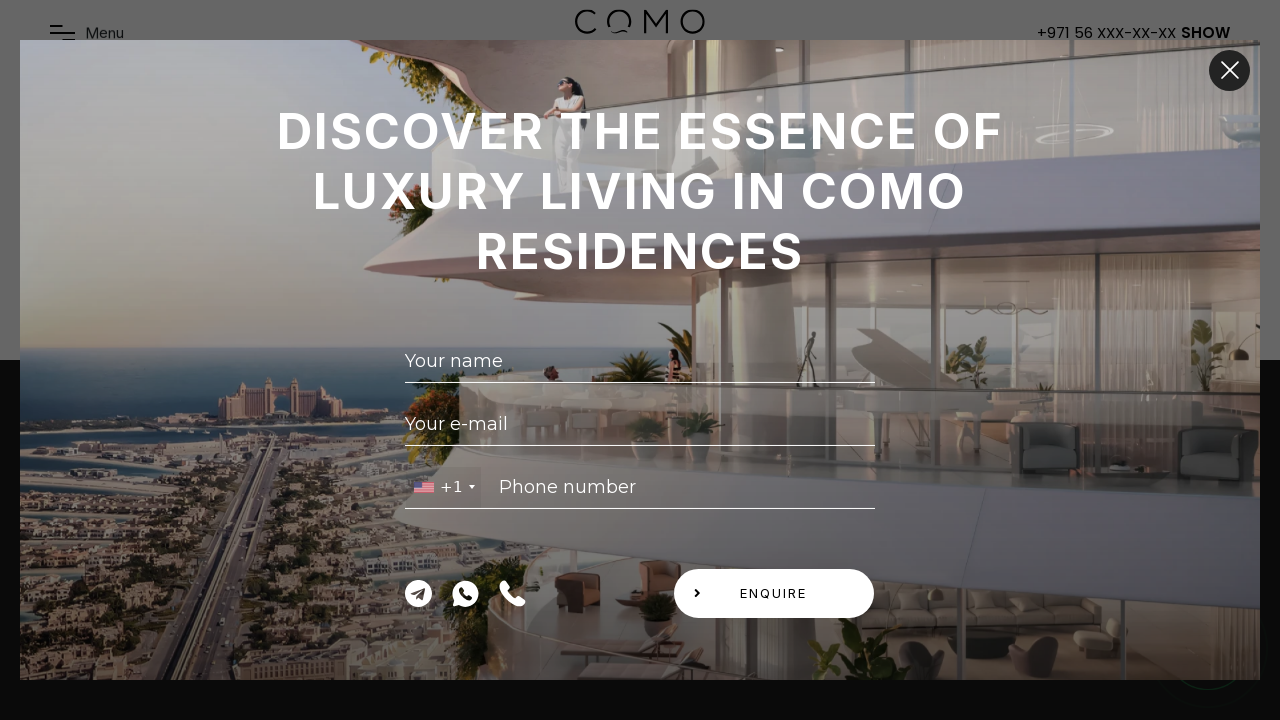

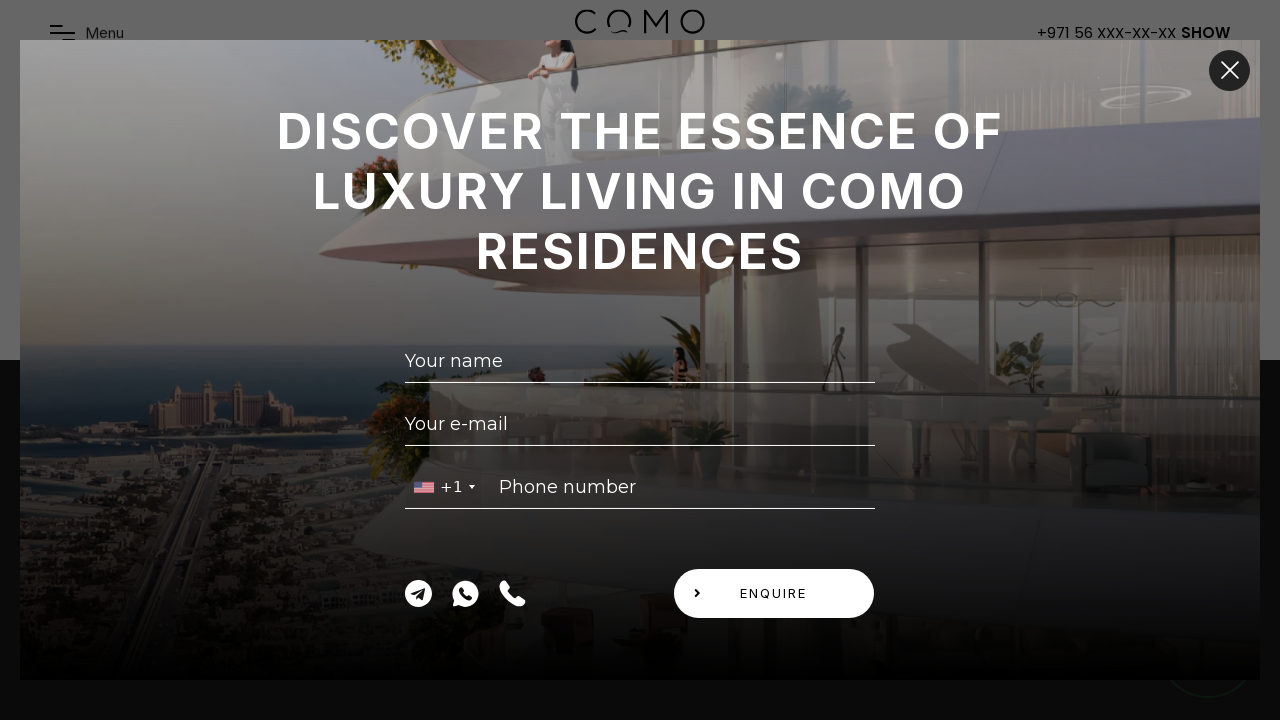